Tests dropdown functionality on a practice website by interacting with a select dropdown element, getting the currently selected option, and iterating through all available options.

Starting URL: http://www.leafground.com/select.xhtml

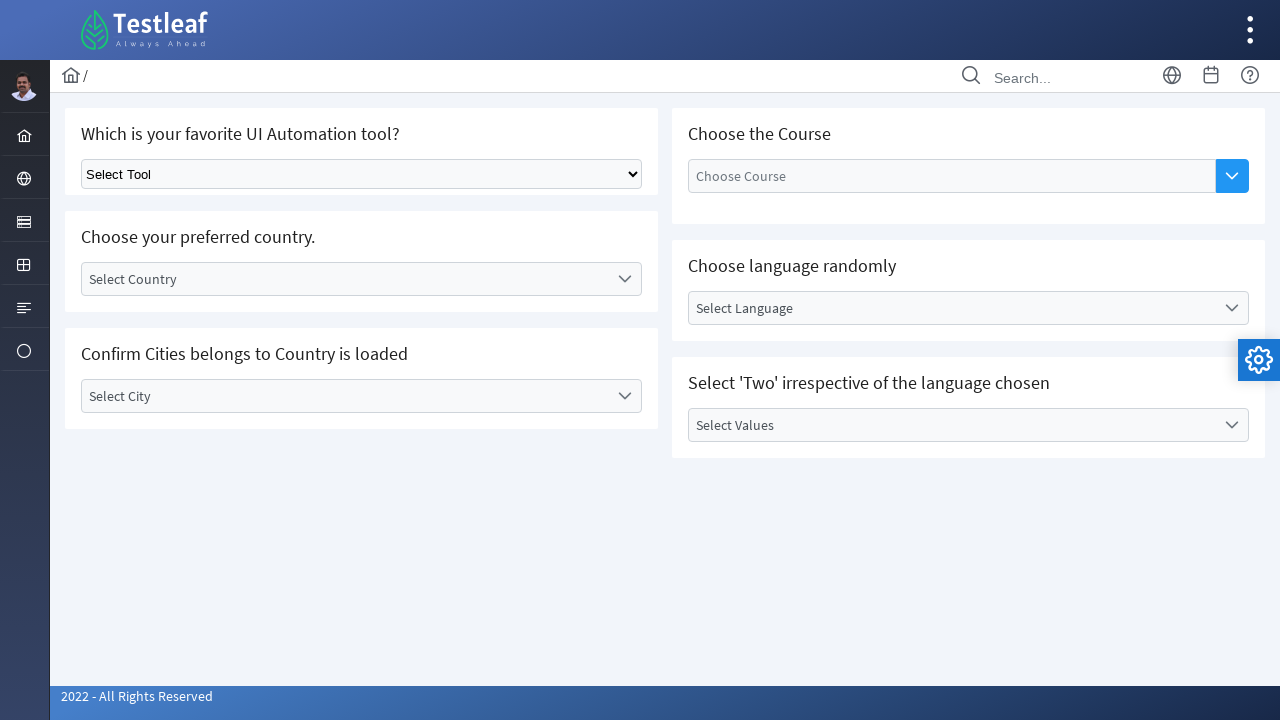

Waited for dropdown selector to be visible
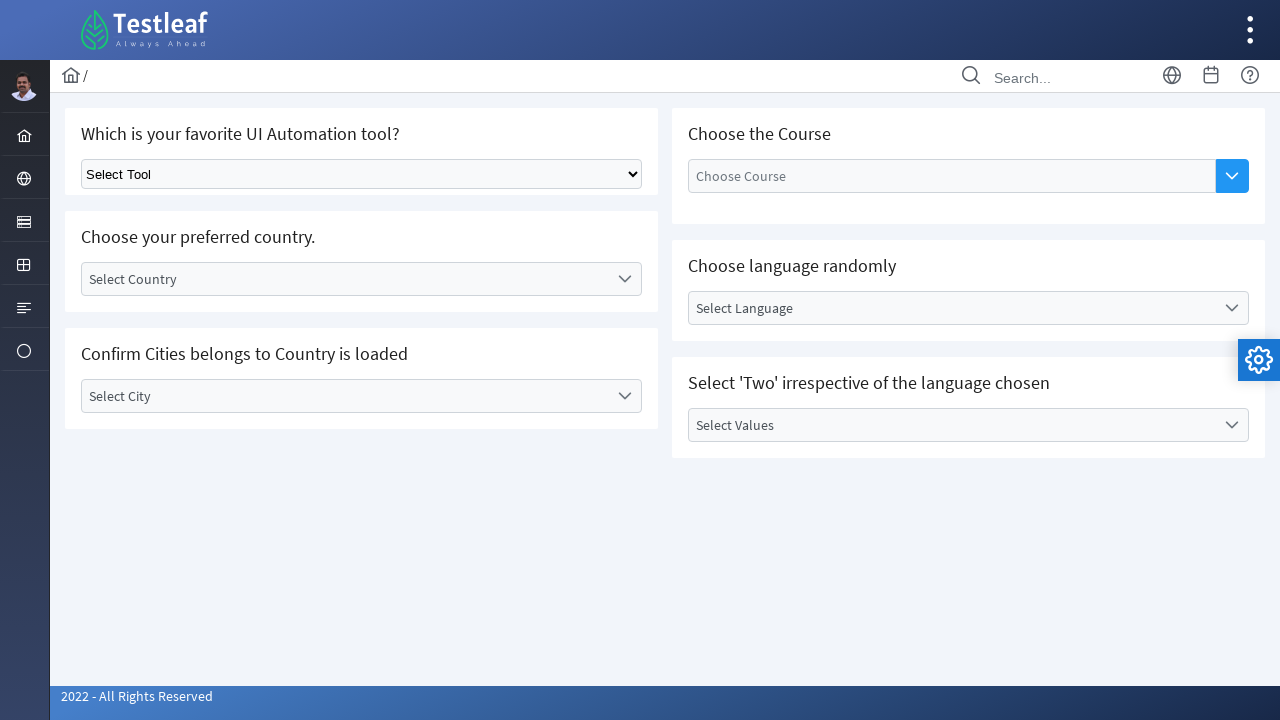

Located the dropdown element
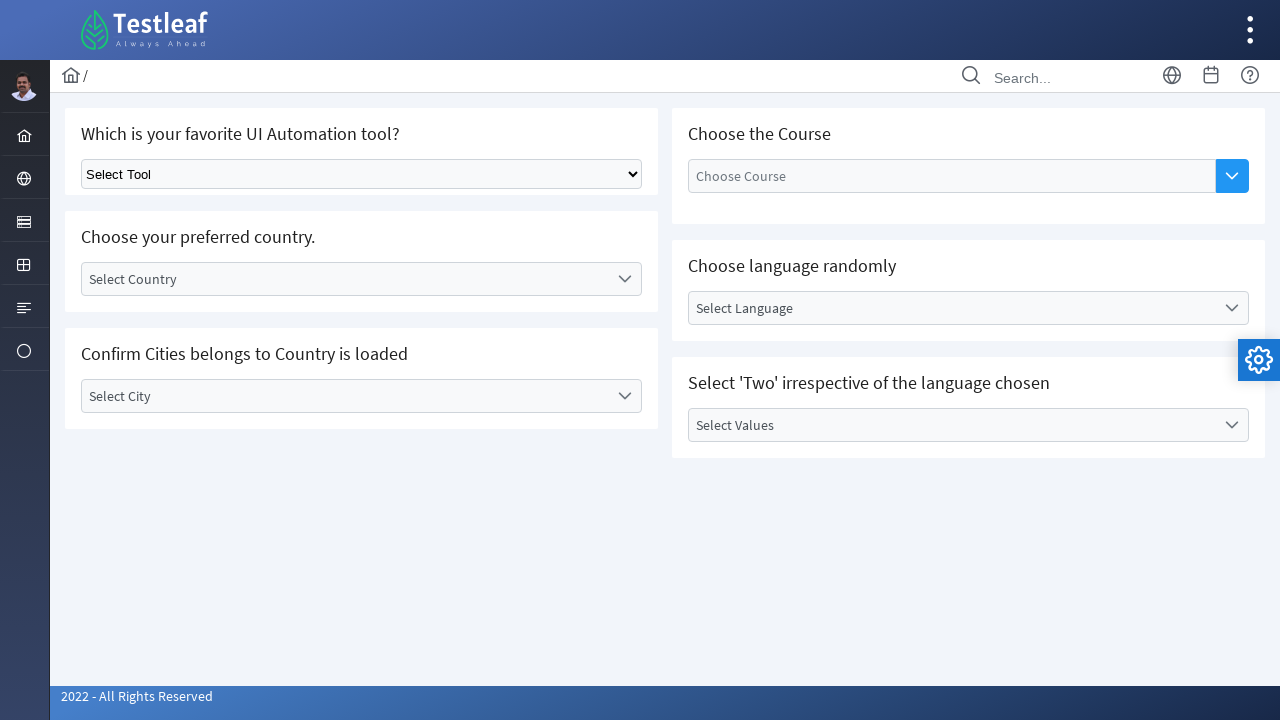

Retrieved currently selected option: Select Tool
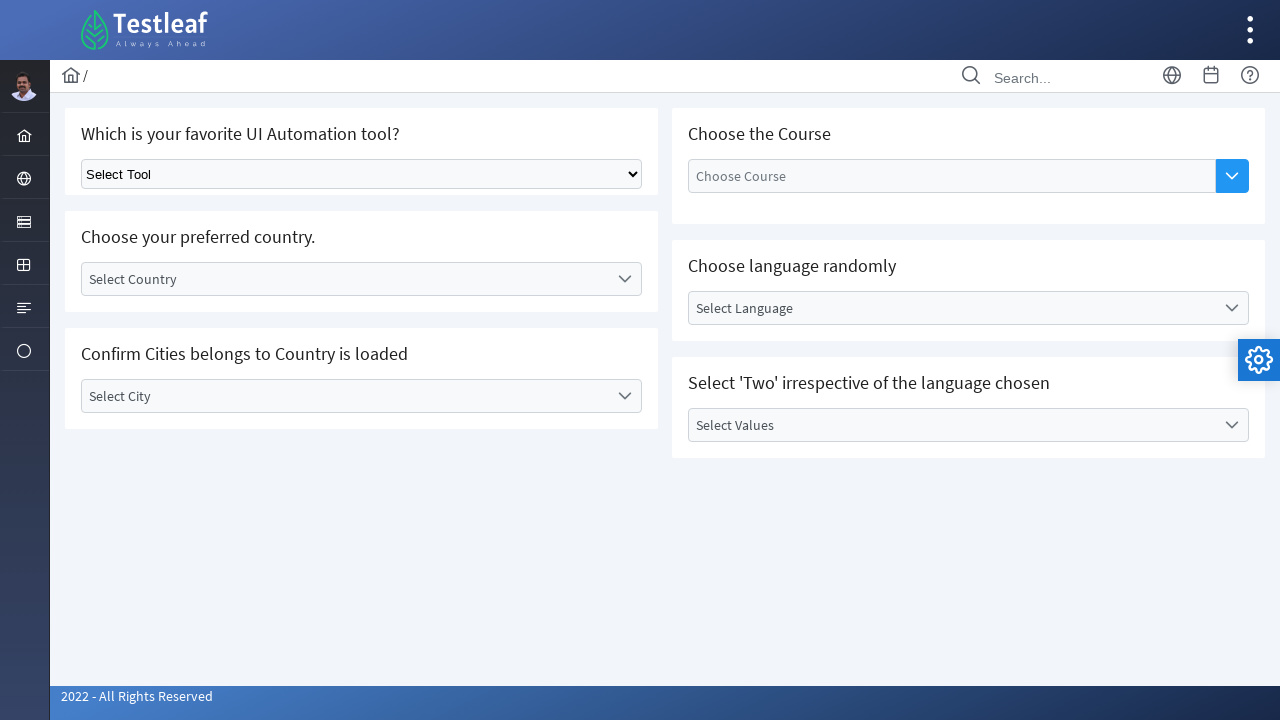

Retrieved all available options from dropdown (5 options found)
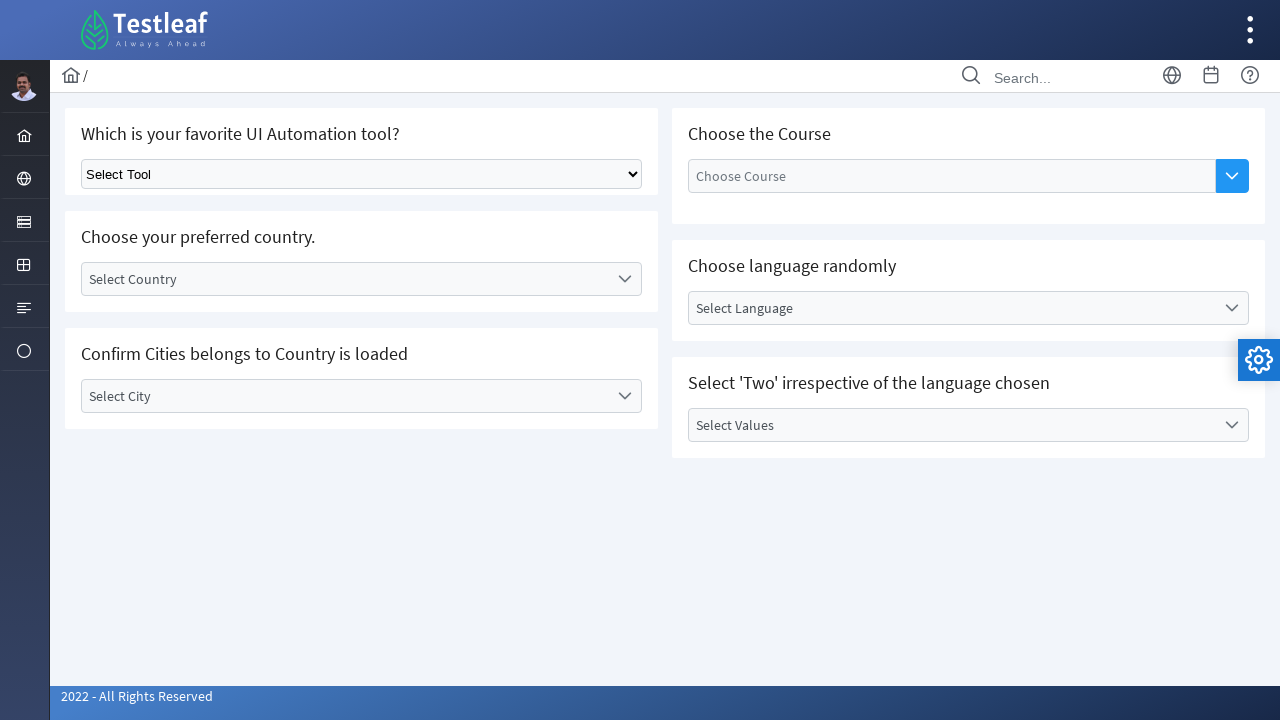

Iterated through option: Select Tool
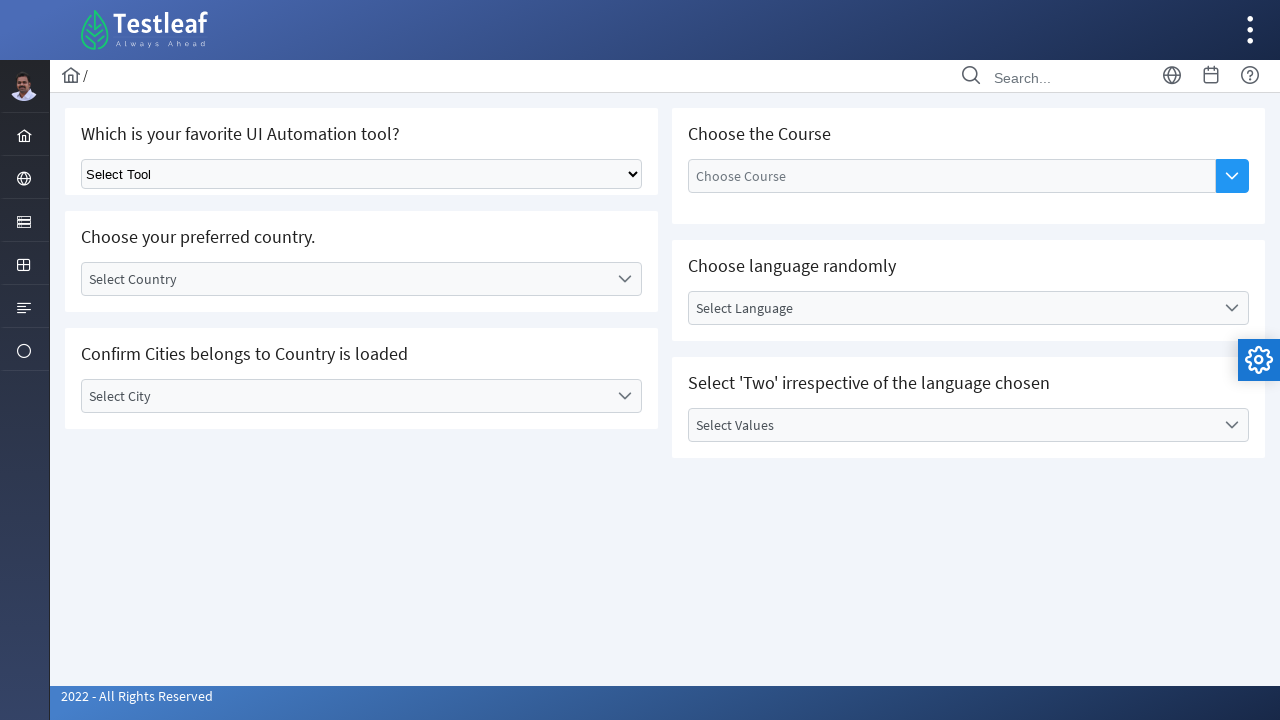

Iterated through option: Selenium
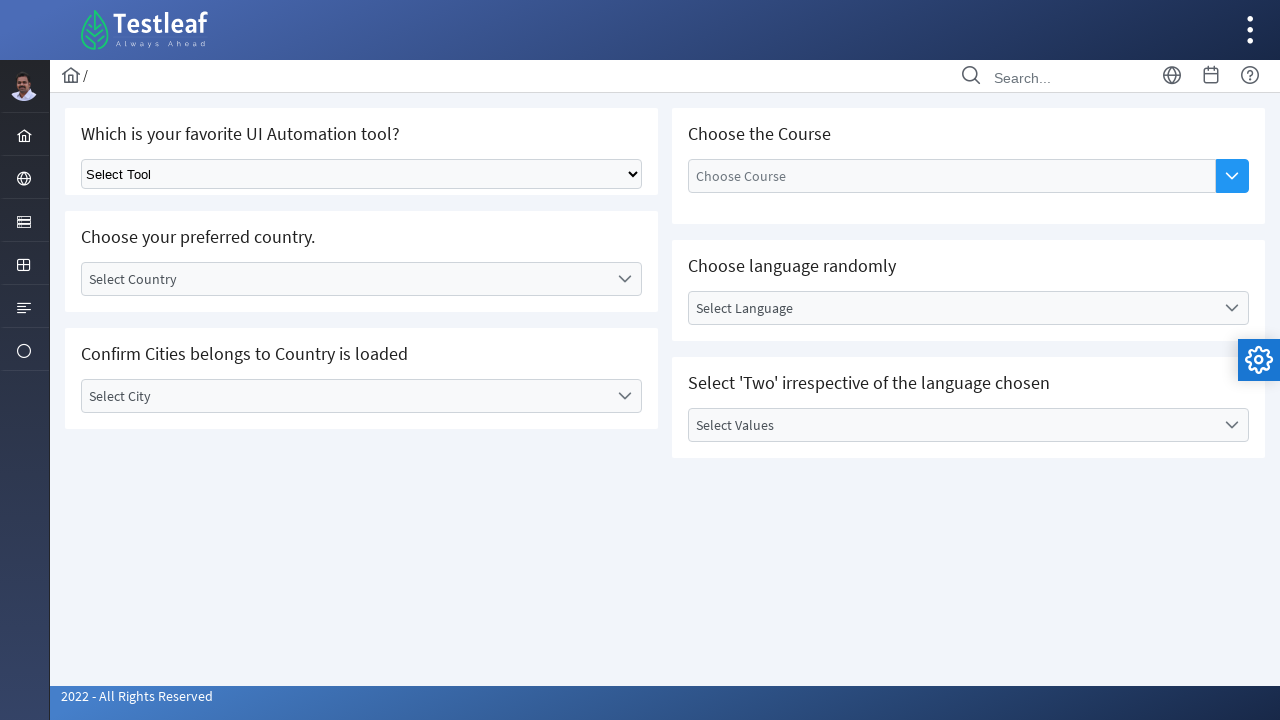

Iterated through option: Playwright
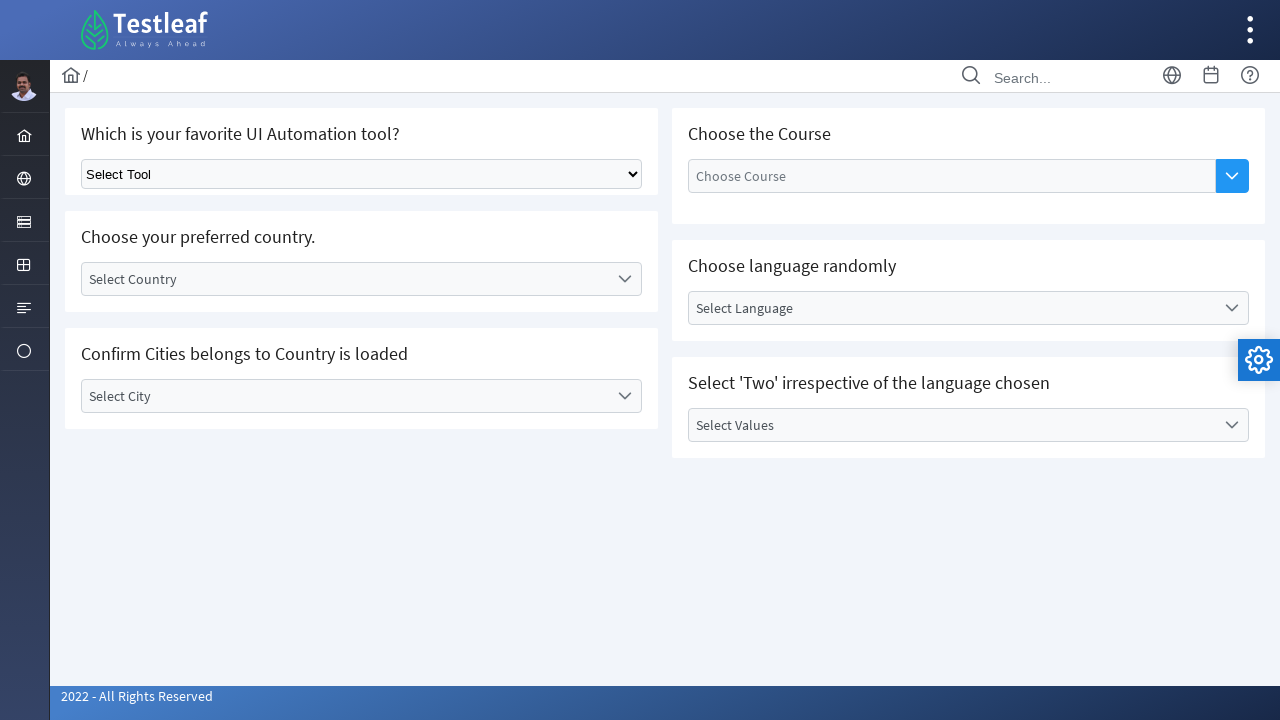

Iterated through option: Puppeteer
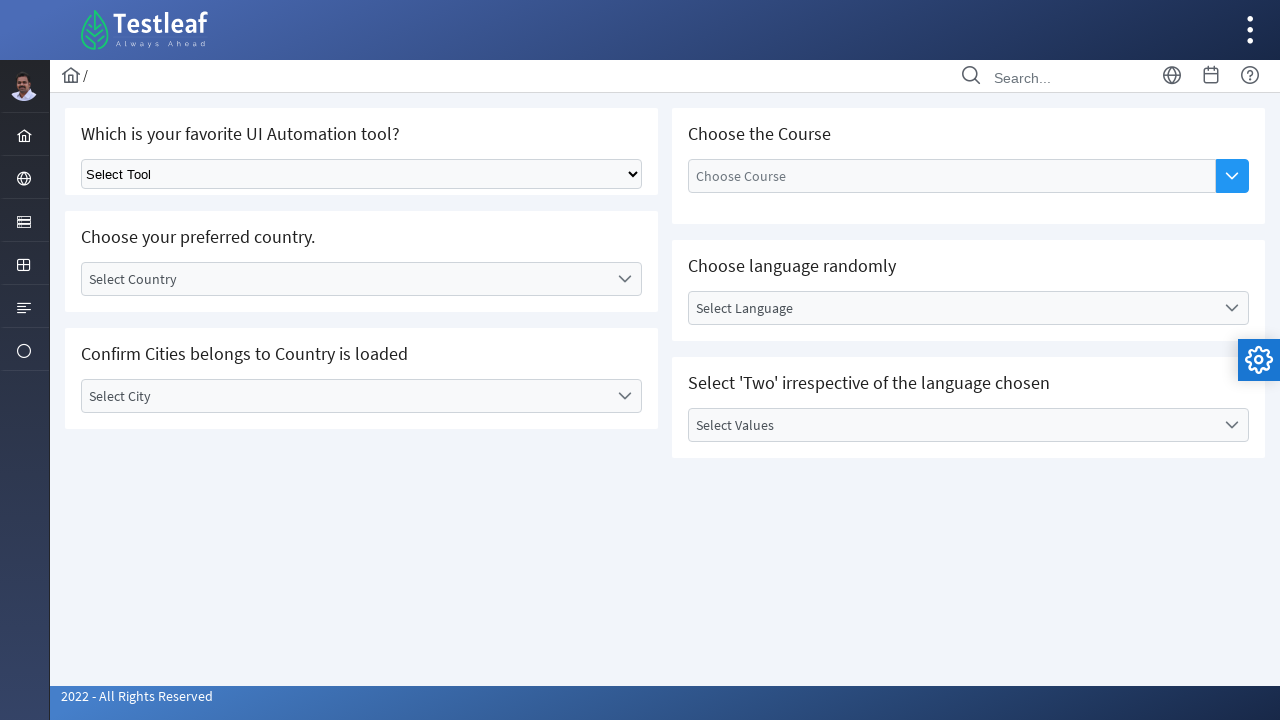

Iterated through option: Cypress
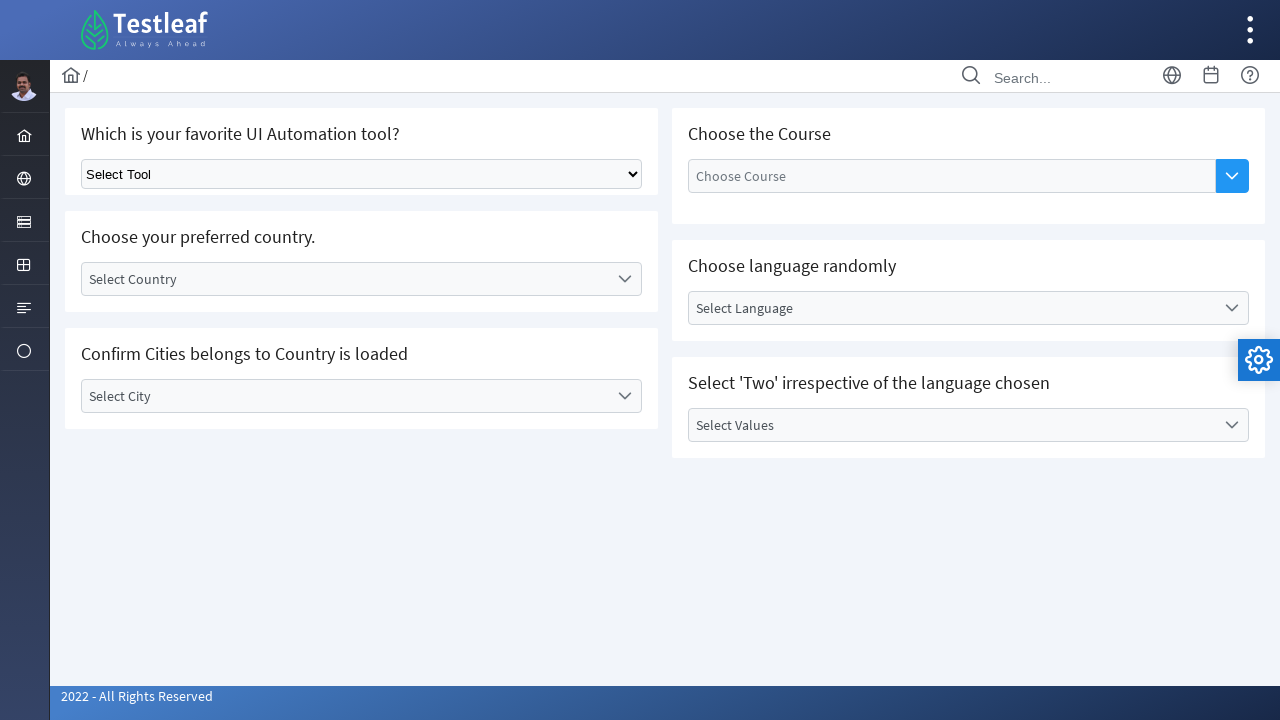

Selected 'Puppeteer' option from dropdown on select.ui-selectonemenu >> nth=0
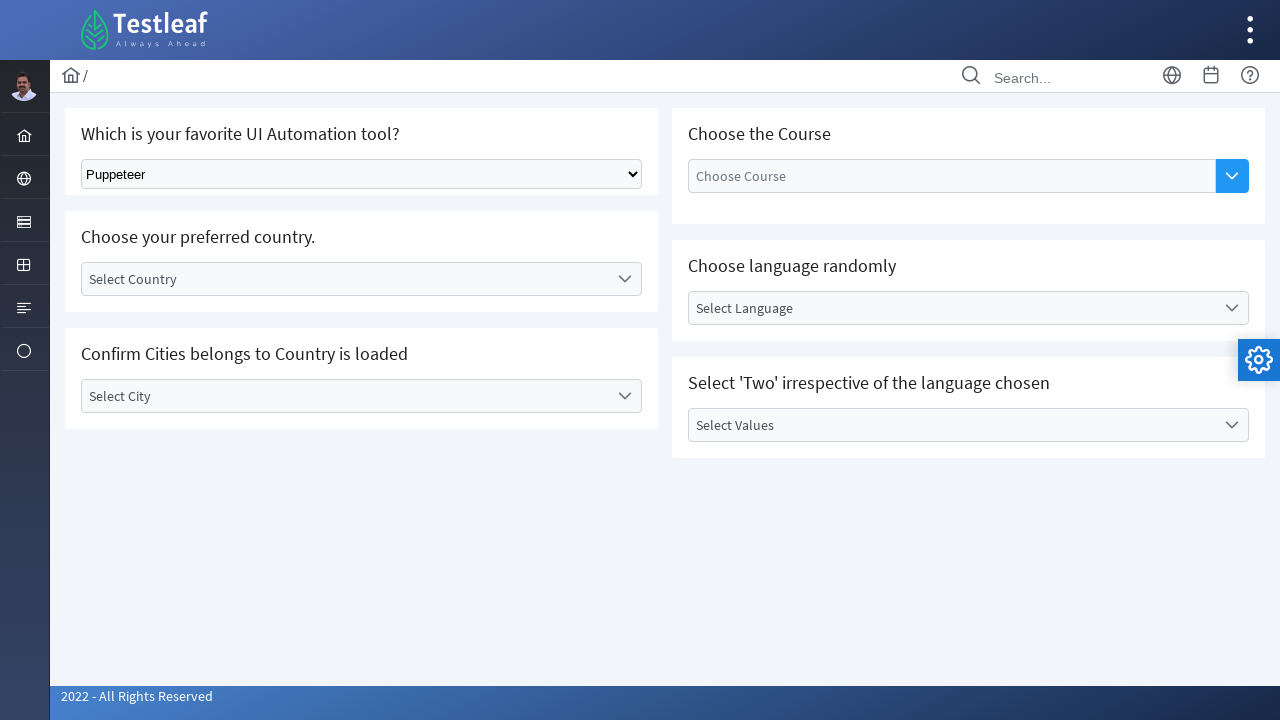

Waited 500ms for selection to complete
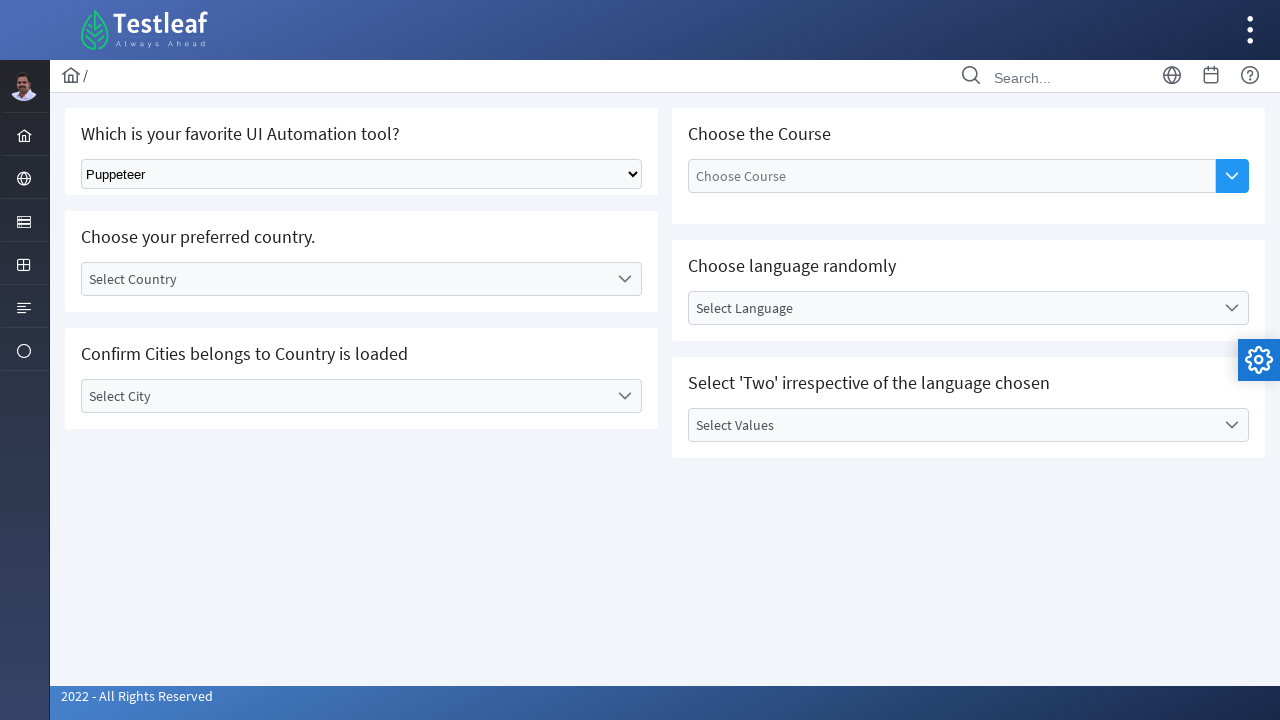

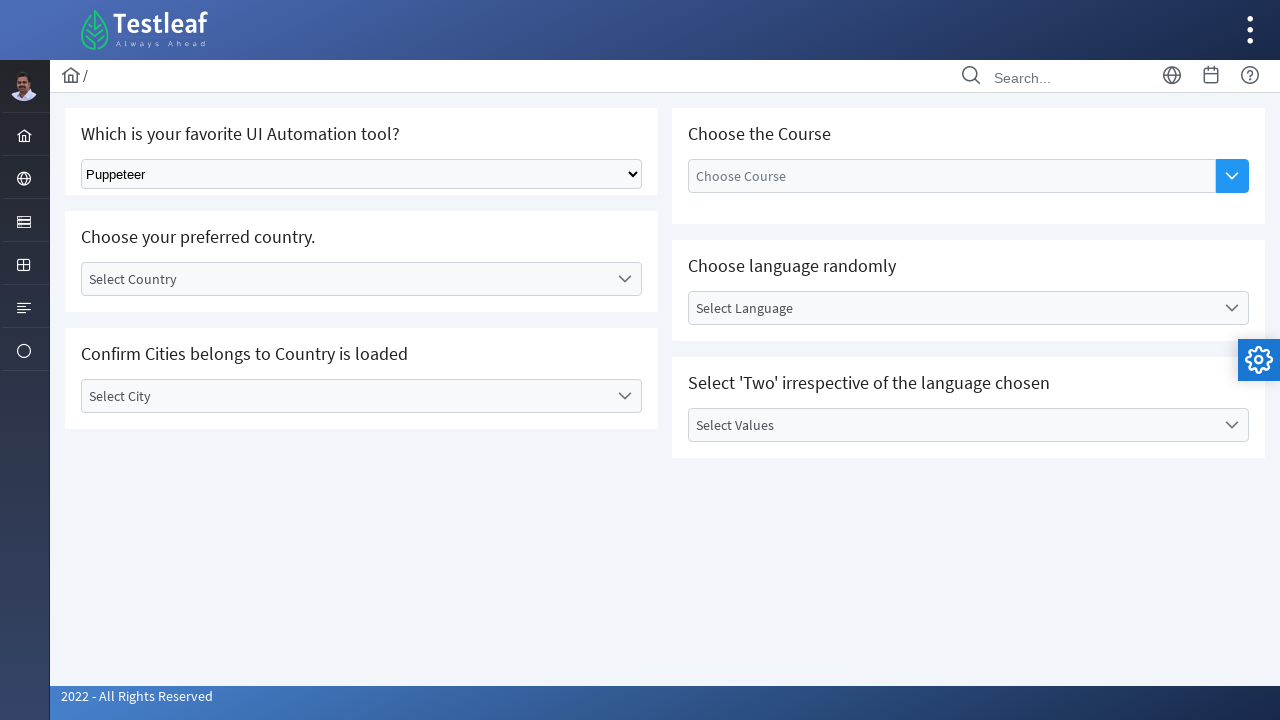